Navigates to a chess search application and waits for game hit cards to load on the page

Starting URL: https://chesssearch.vercel.app/

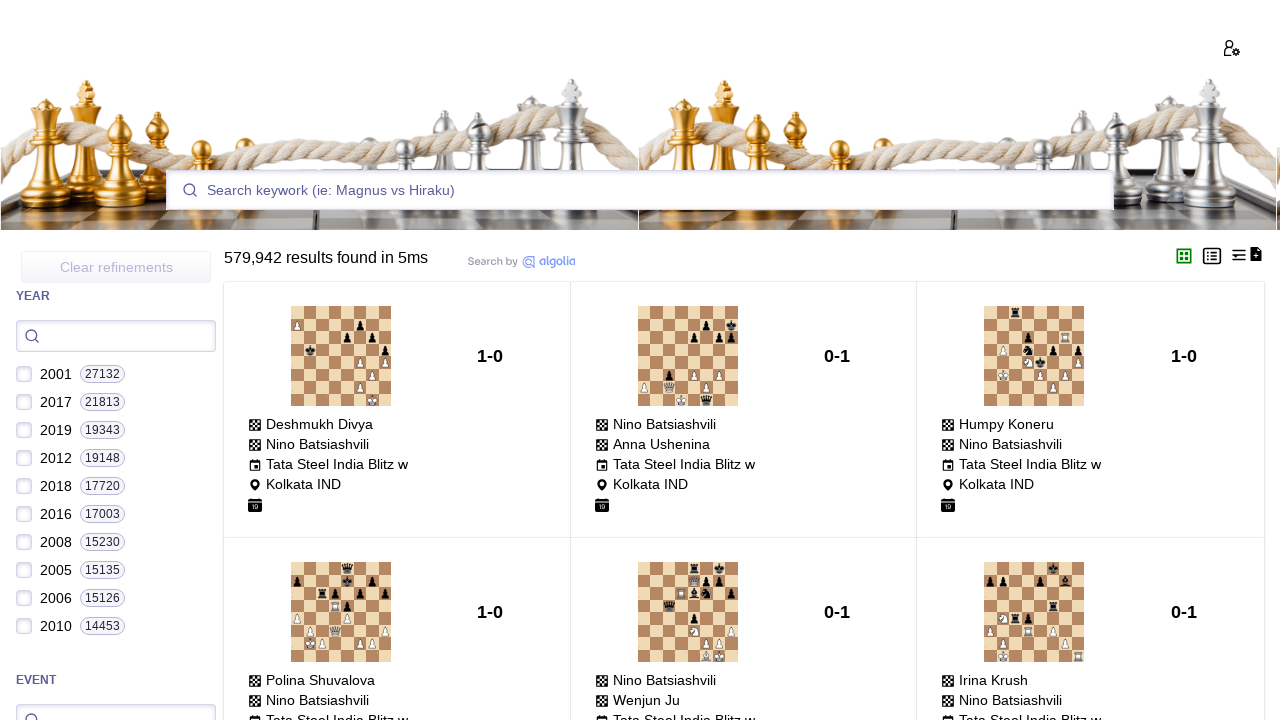

Navigated to chess search application
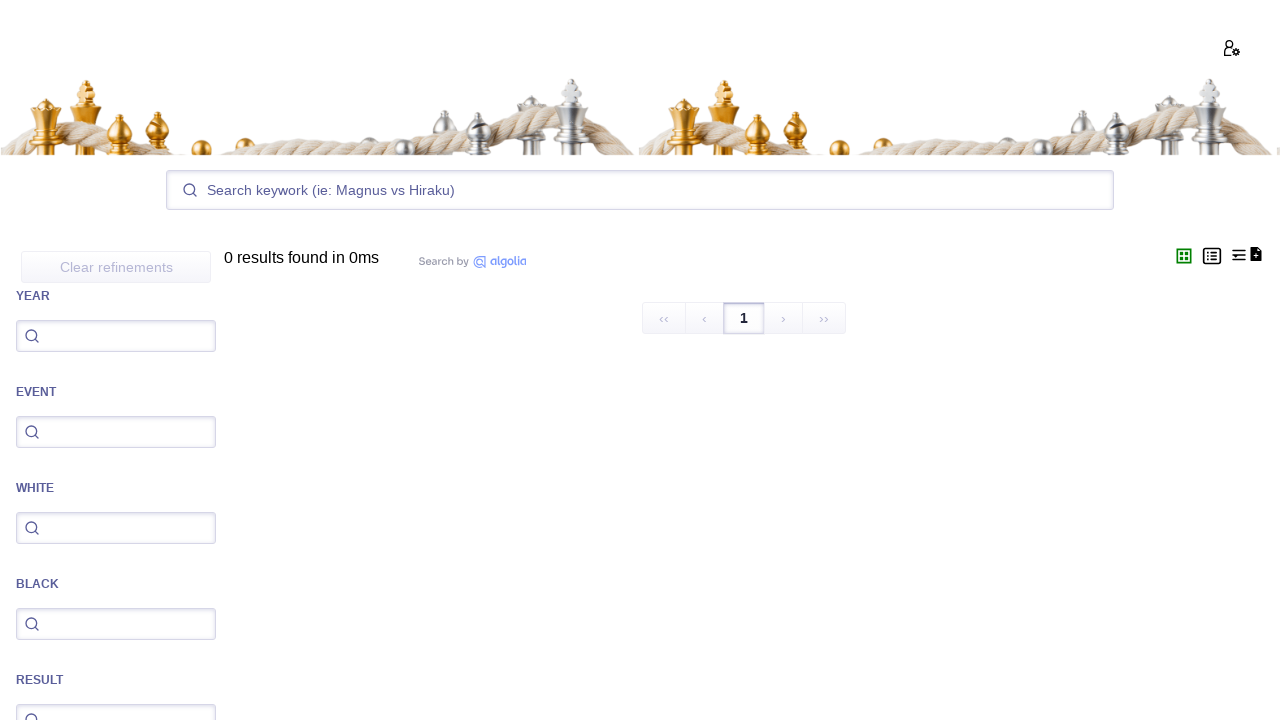

Game hit cards loaded on the page
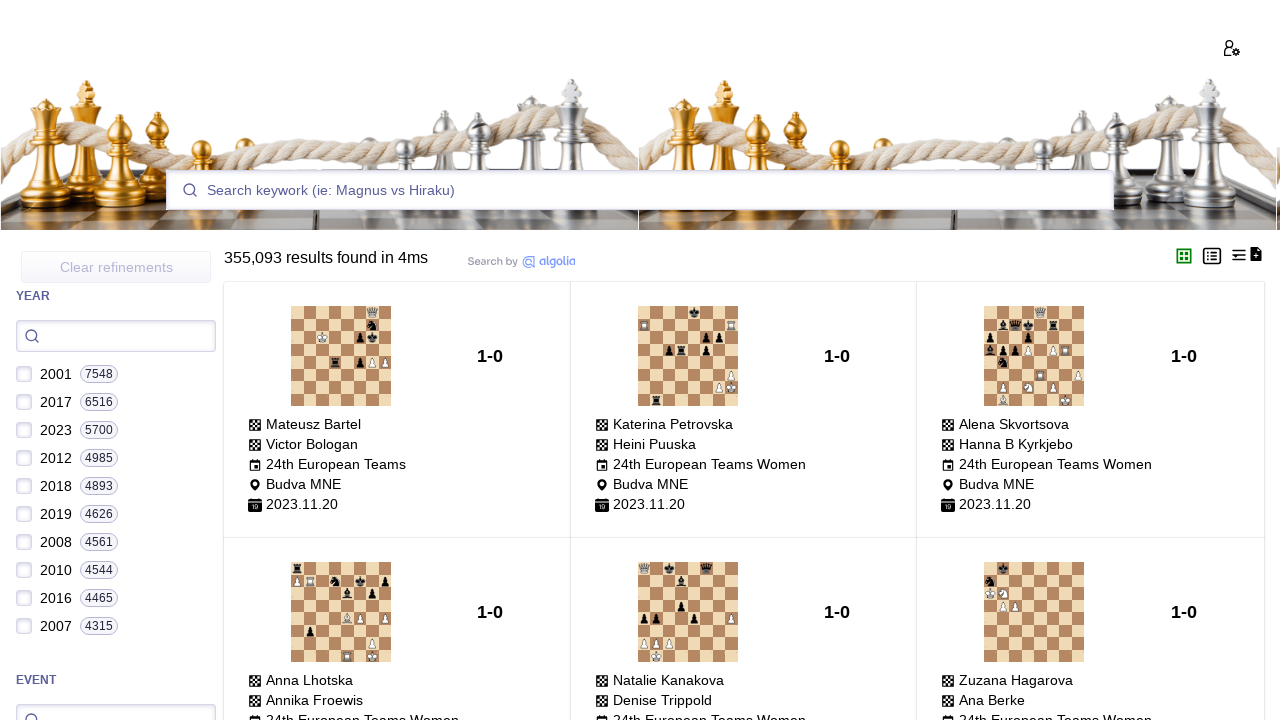

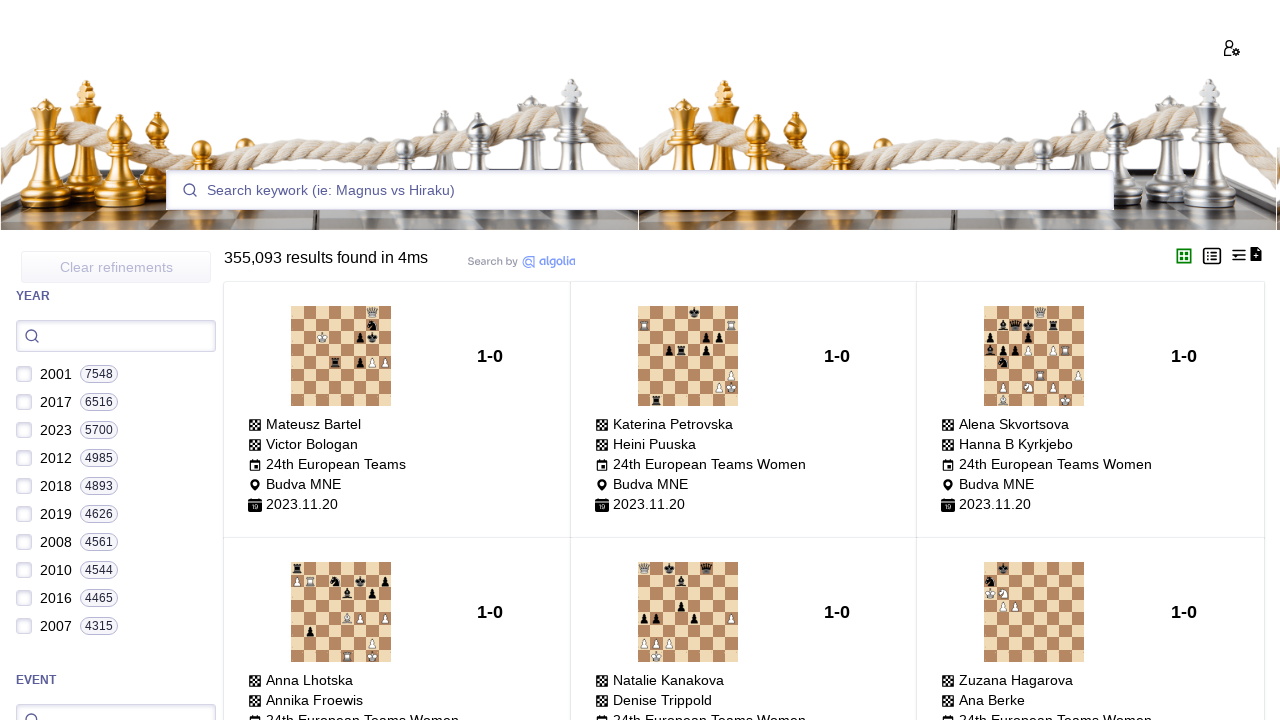